Tests window handling functionality by opening multiple windows and switching between them

Starting URL: https://www.leafground.com/window.xhtml

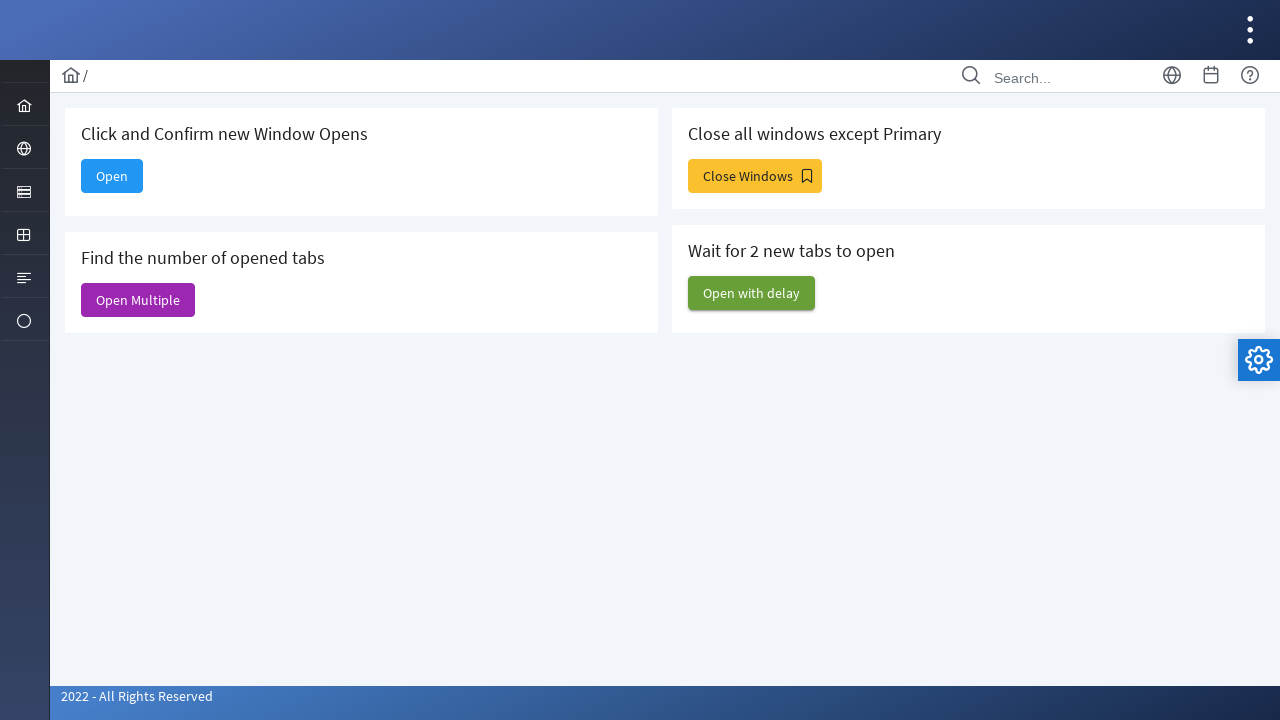

Stored main page/window context
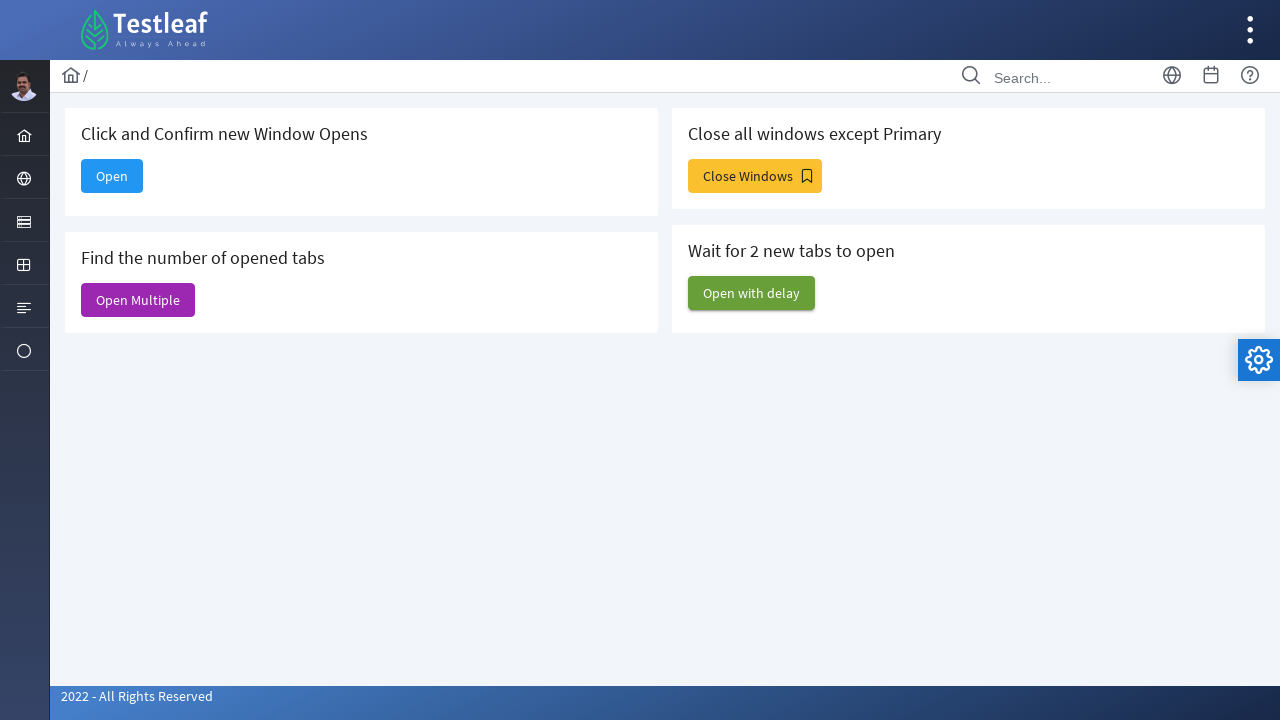

Clicked button to open multiple windows at (138, 300) on xpath=//*[@id="j_idt88:j_idt91"]/span
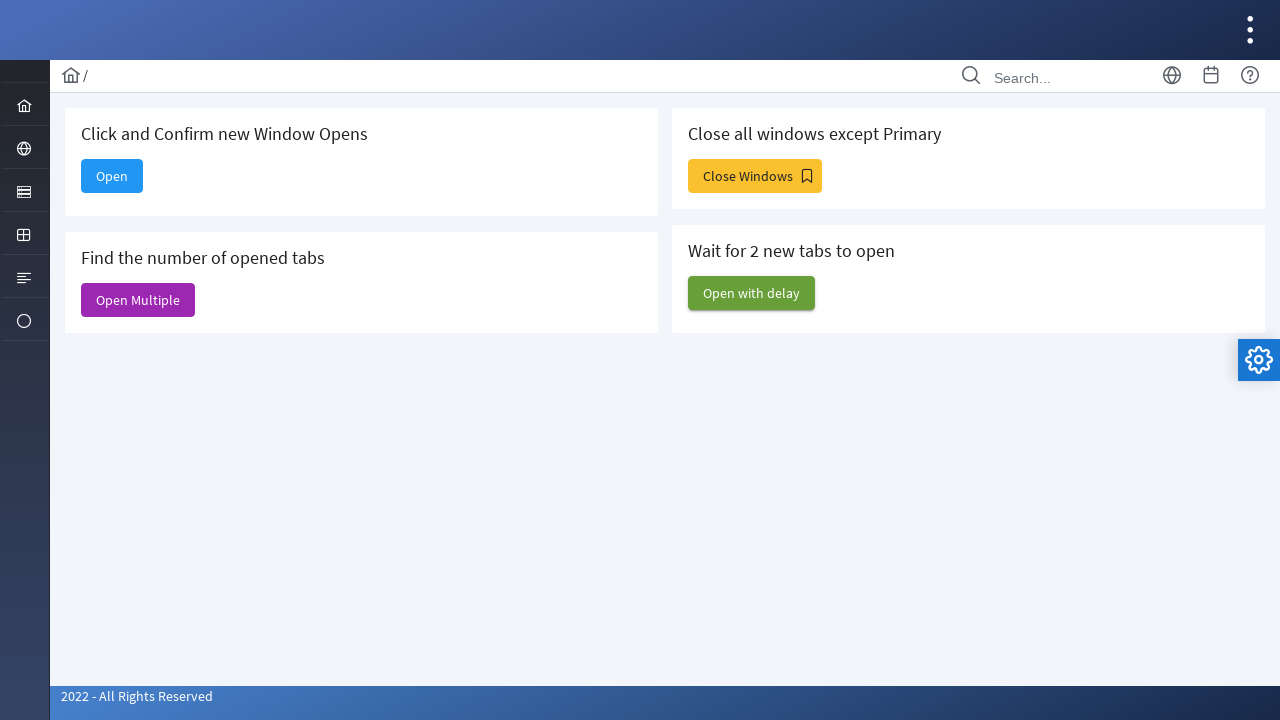

Waited for new windows to open
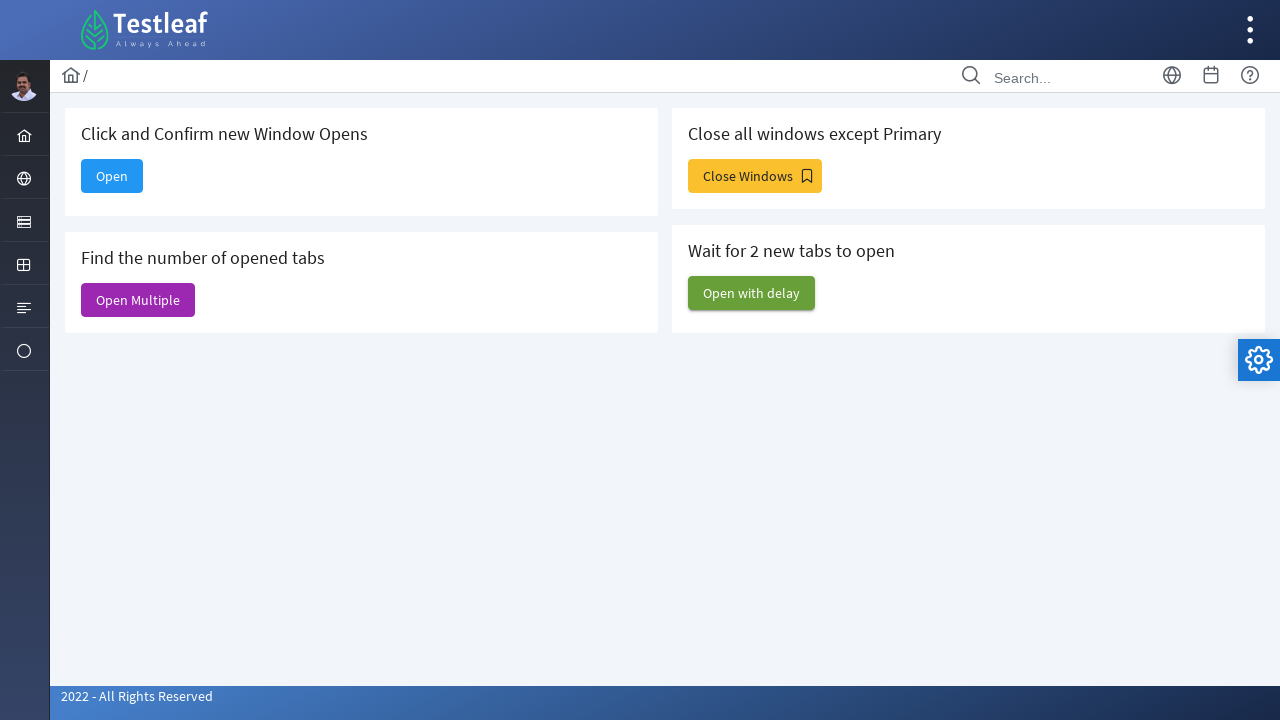

Retrieved all open windows/pages - total count: 6
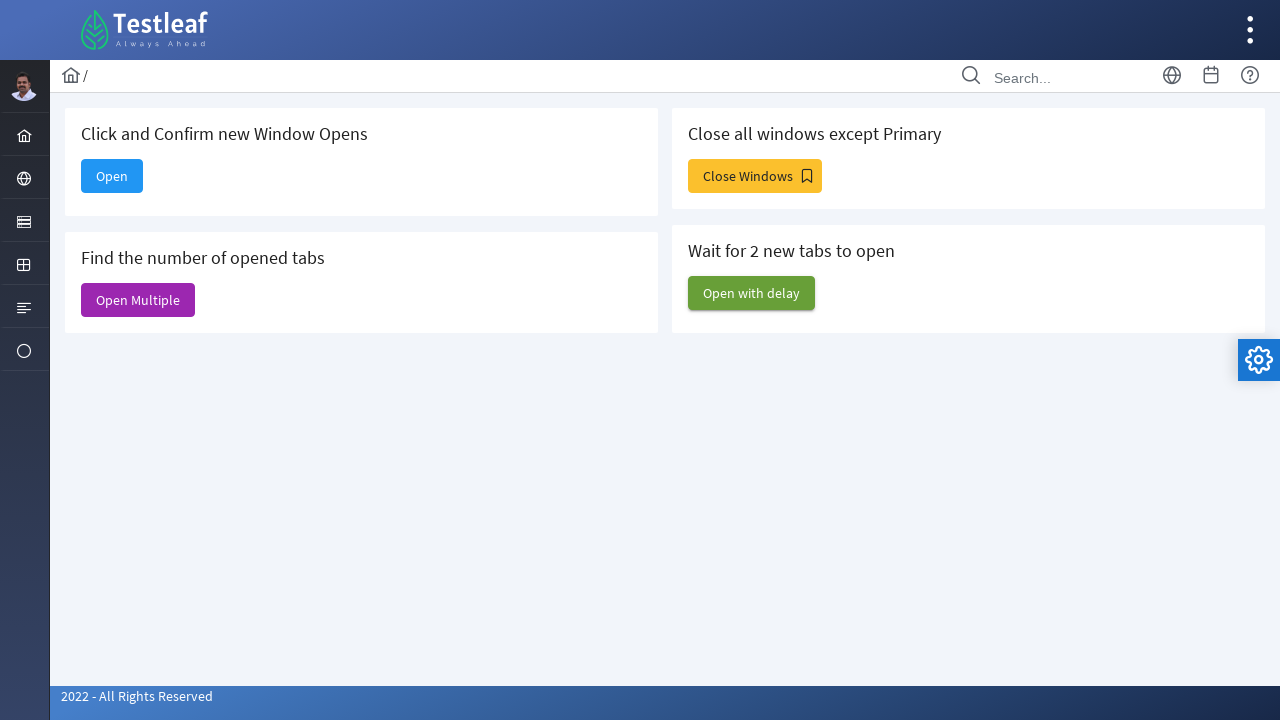

Switched to a new window and brought it to front
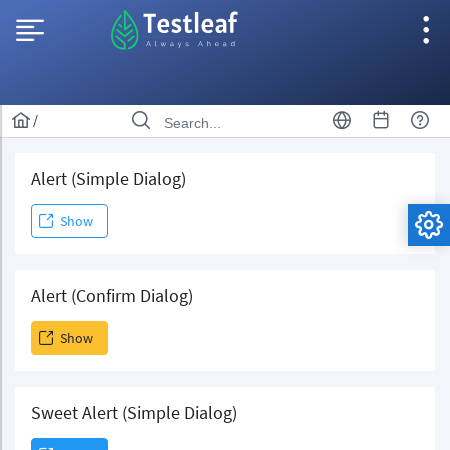

Switched to a new window and brought it to front
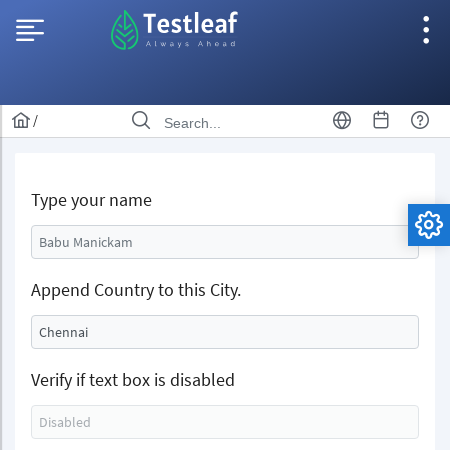

Switched to a new window and brought it to front
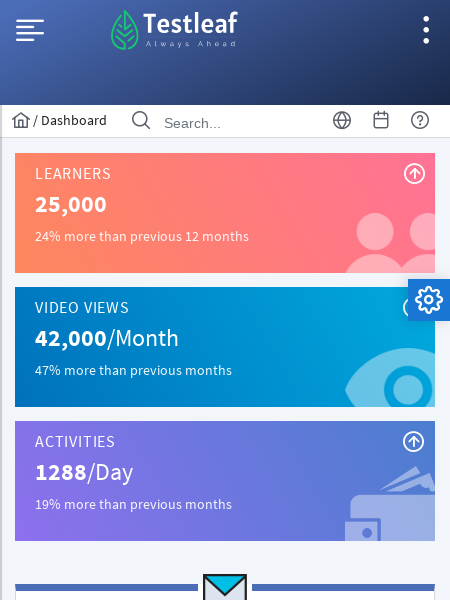

Switched to a new window and brought it to front
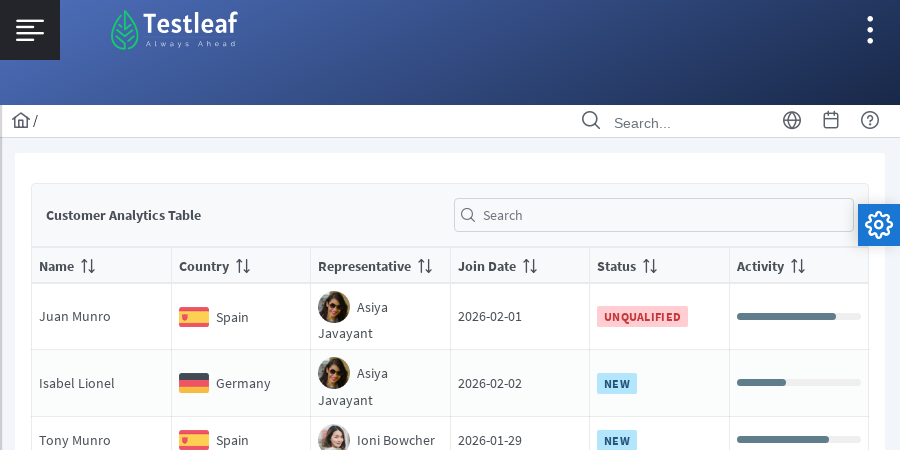

Switched to a new window and brought it to front
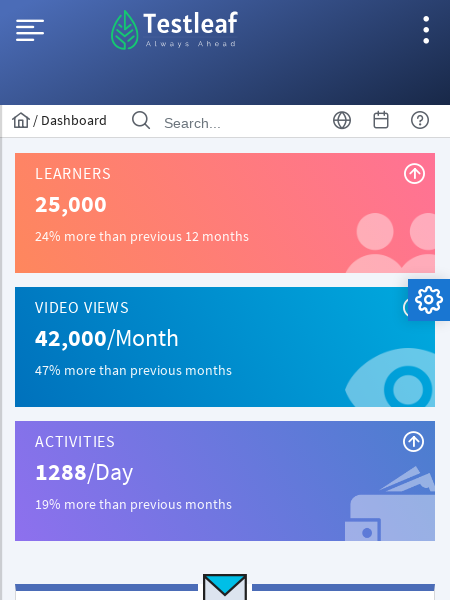

Switched back to main window
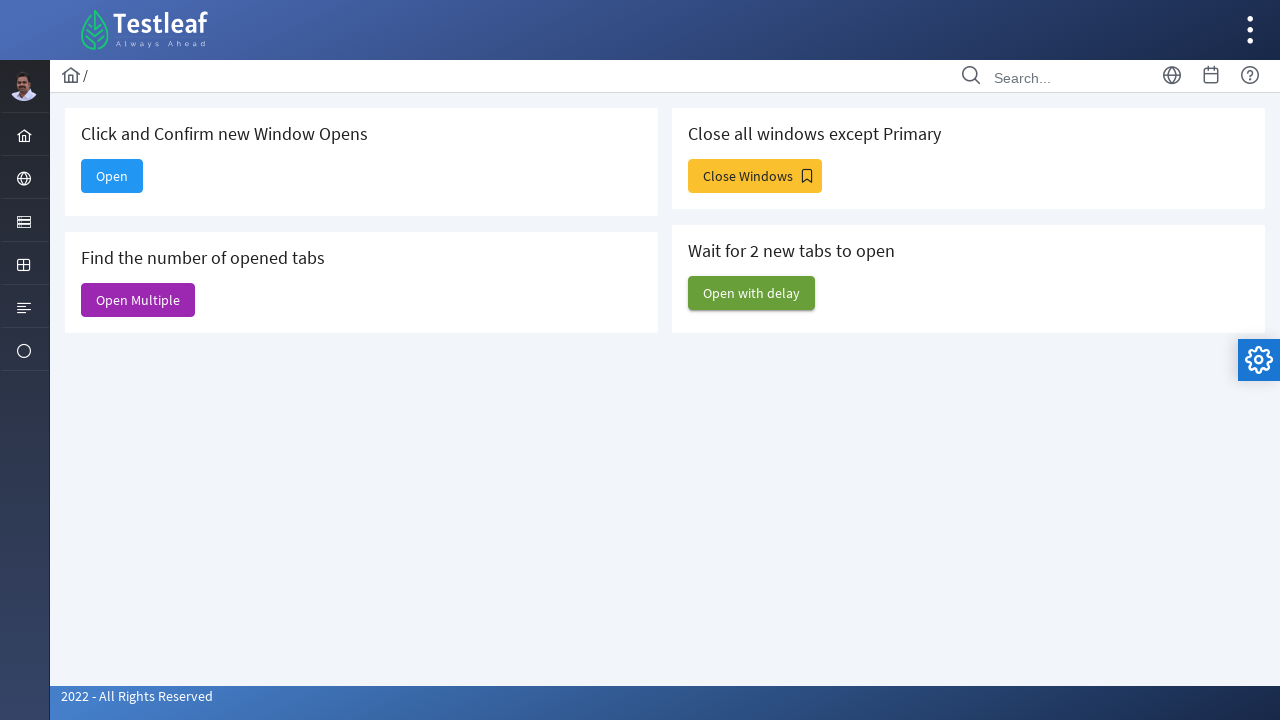

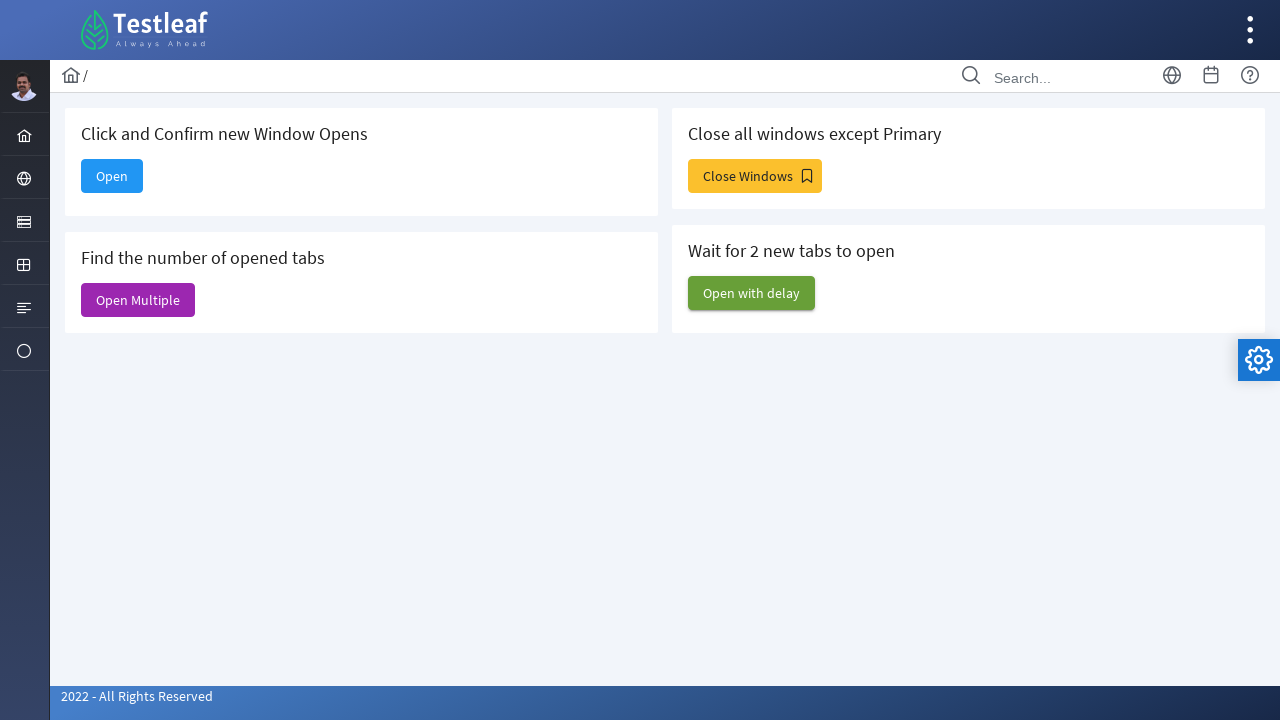